Tests child window handling by clicking a link that opens a new window, switching to the child window, and then switching back to the parent window while verifying page titles.

Starting URL: https://rahulshettyacademy.com/seleniumPractise/#/

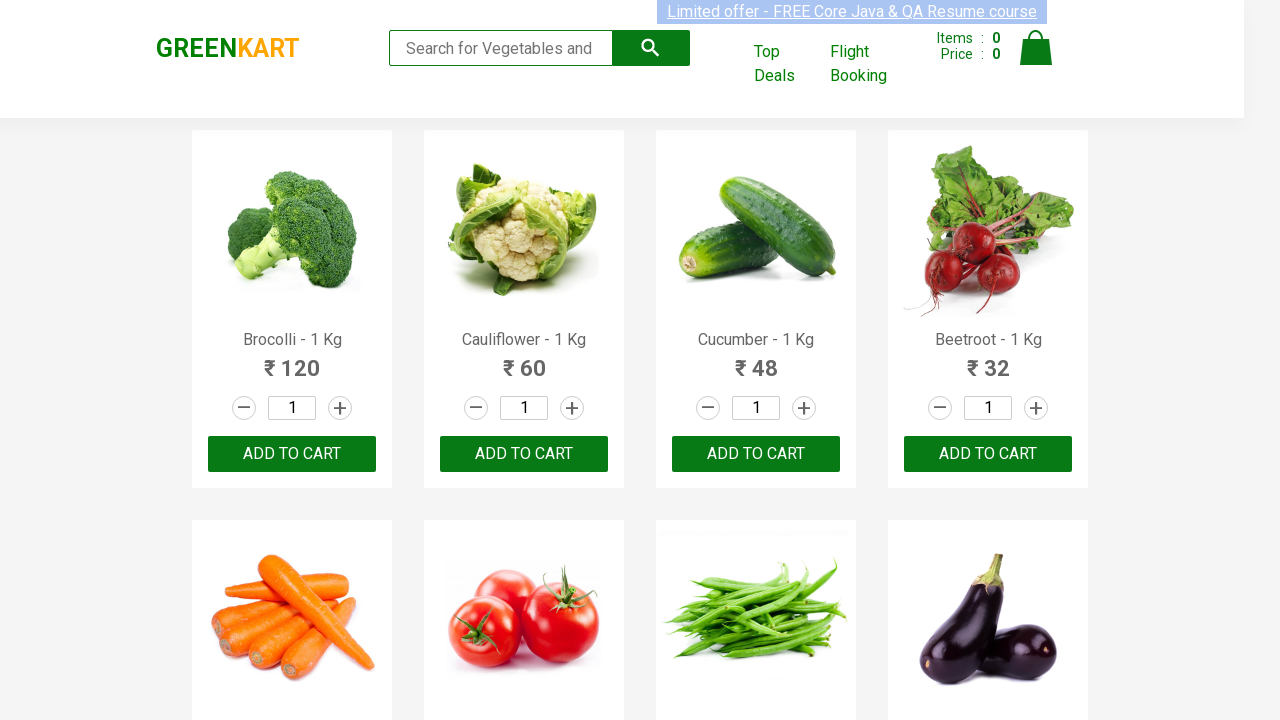

Clicked 3rd anchor link in cart area to open new window at (876, 64) on .cart > a:nth-of-type(3)
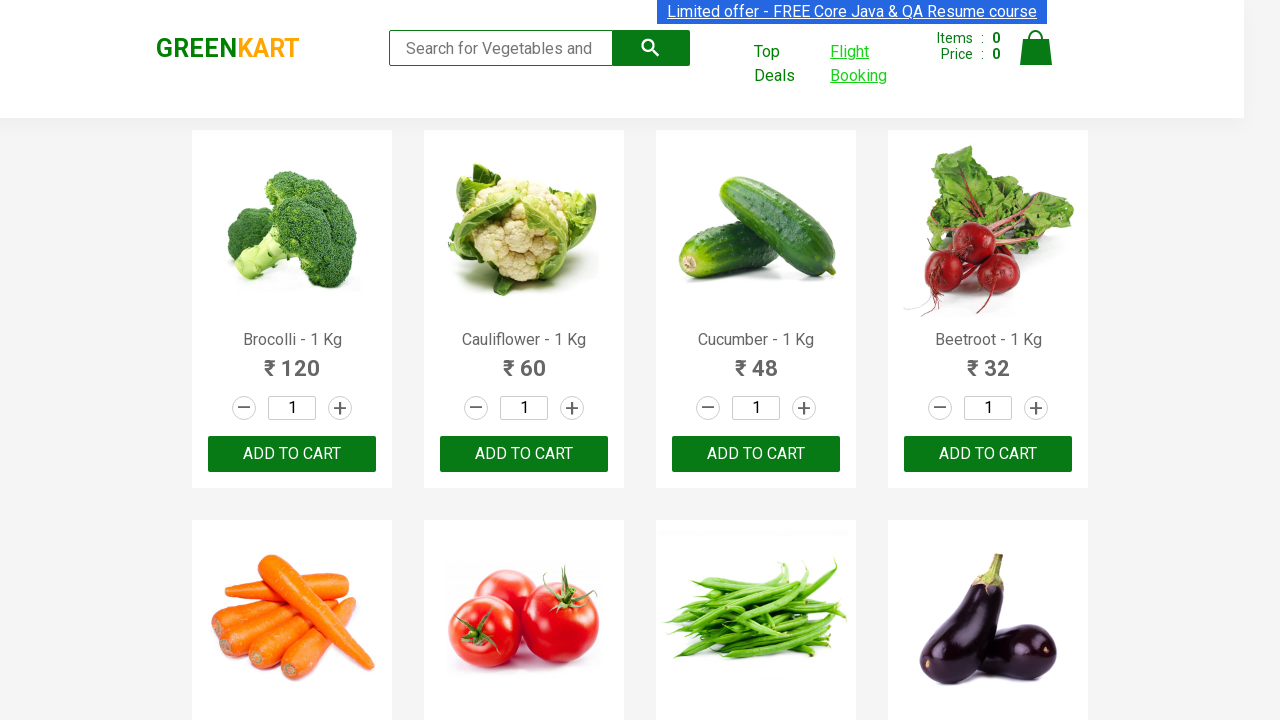

Captured reference to child window
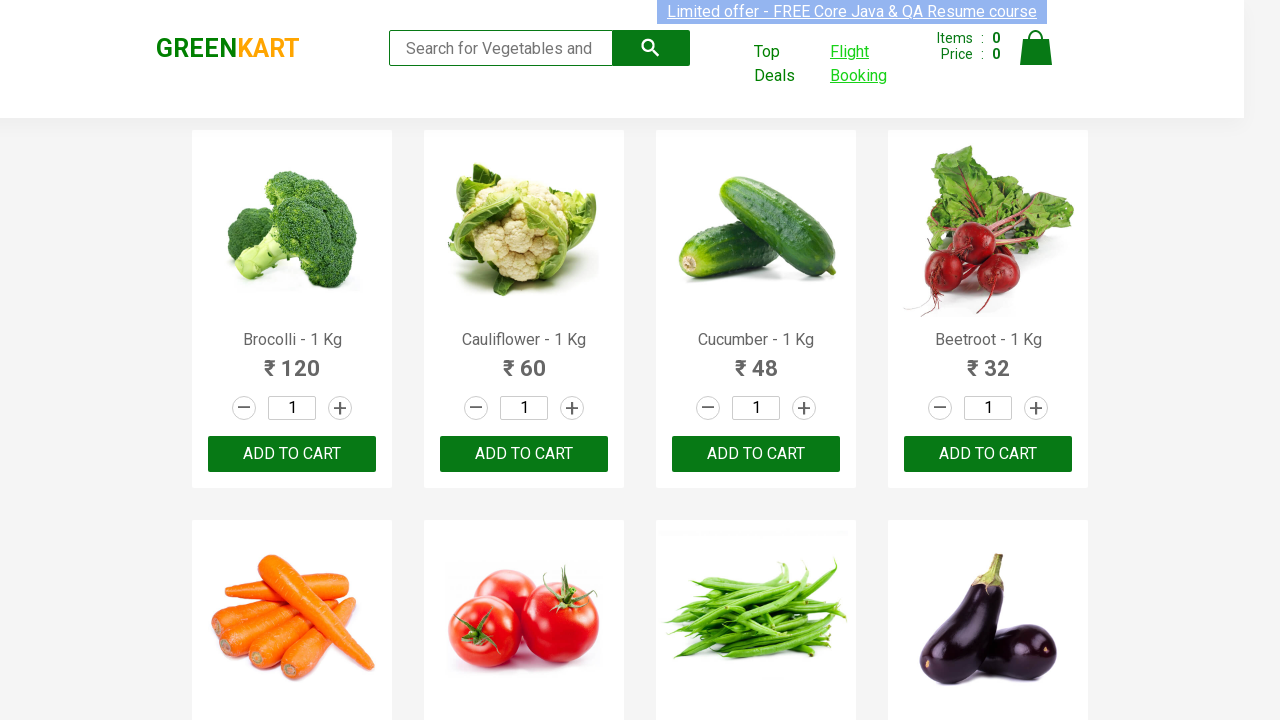

Child window page loaded
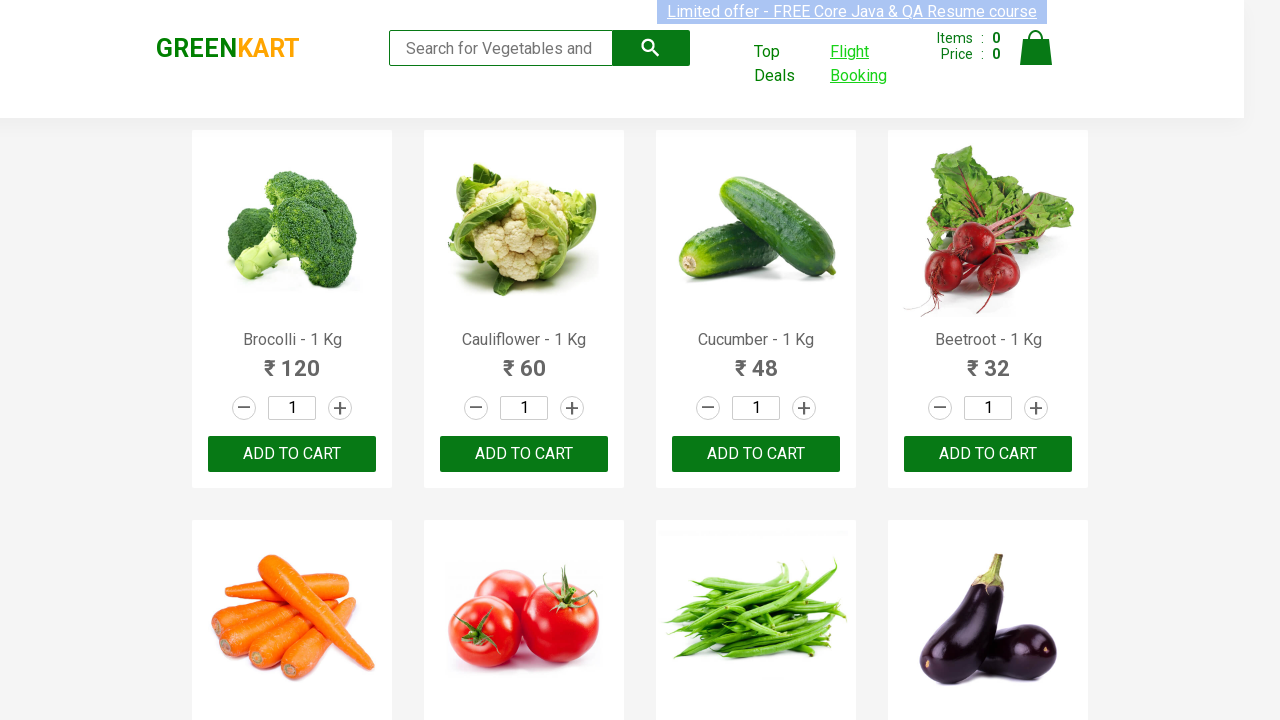

Retrieved parent page title: GreenKart - veg and fruits kart
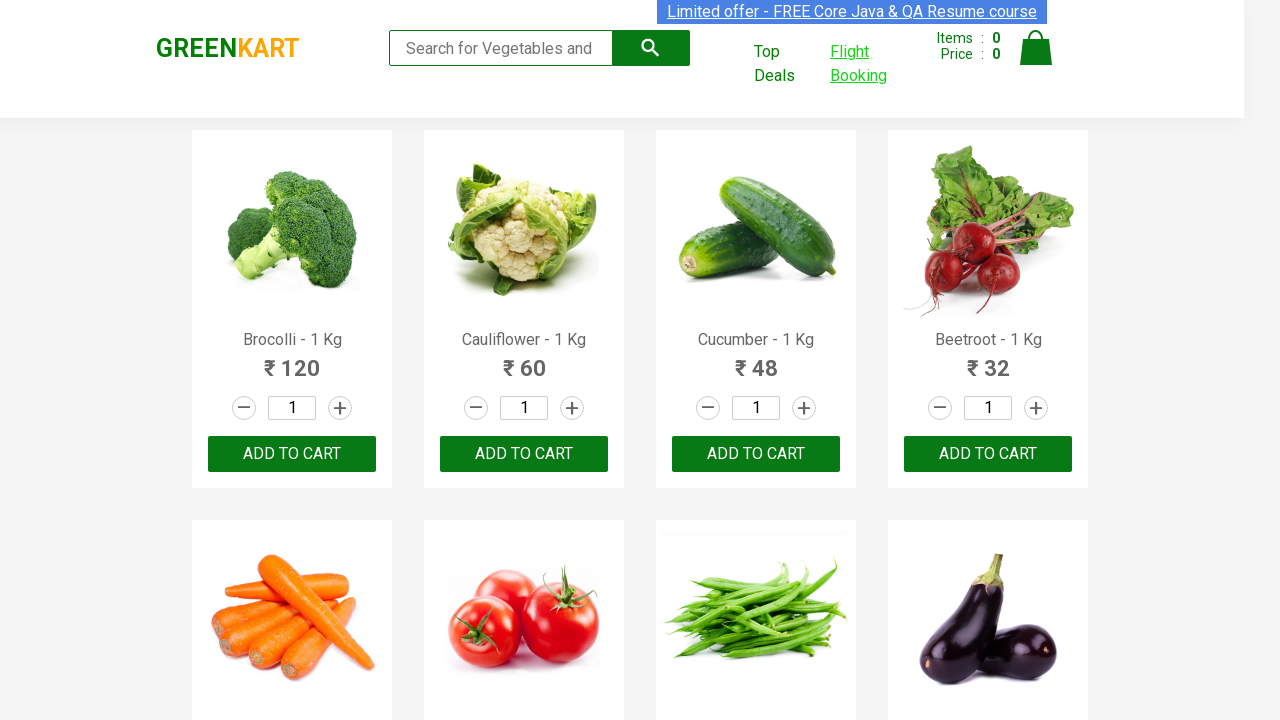

Retrieved child window title: QAClickJet - Flight Booking for Domestic and International, Cheap Air Tickets
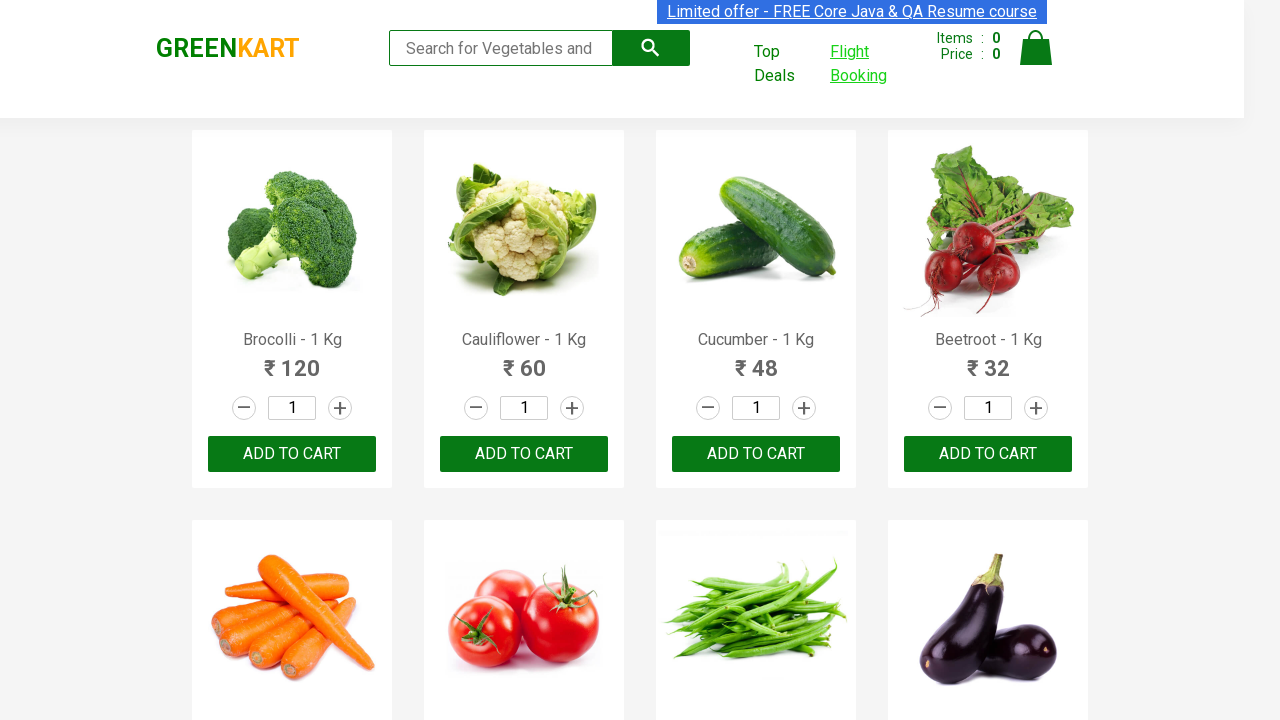

Brought parent page to front
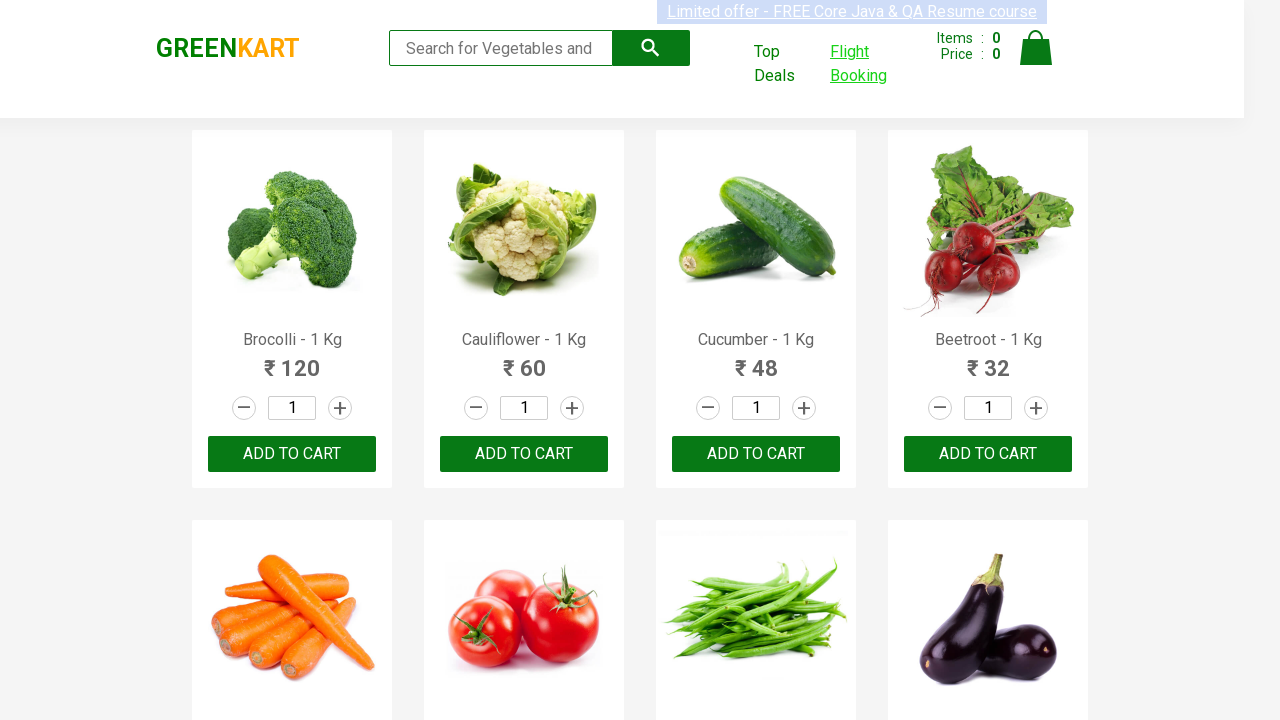

Verified parent page title after refocus: GreenKart - veg and fruits kart
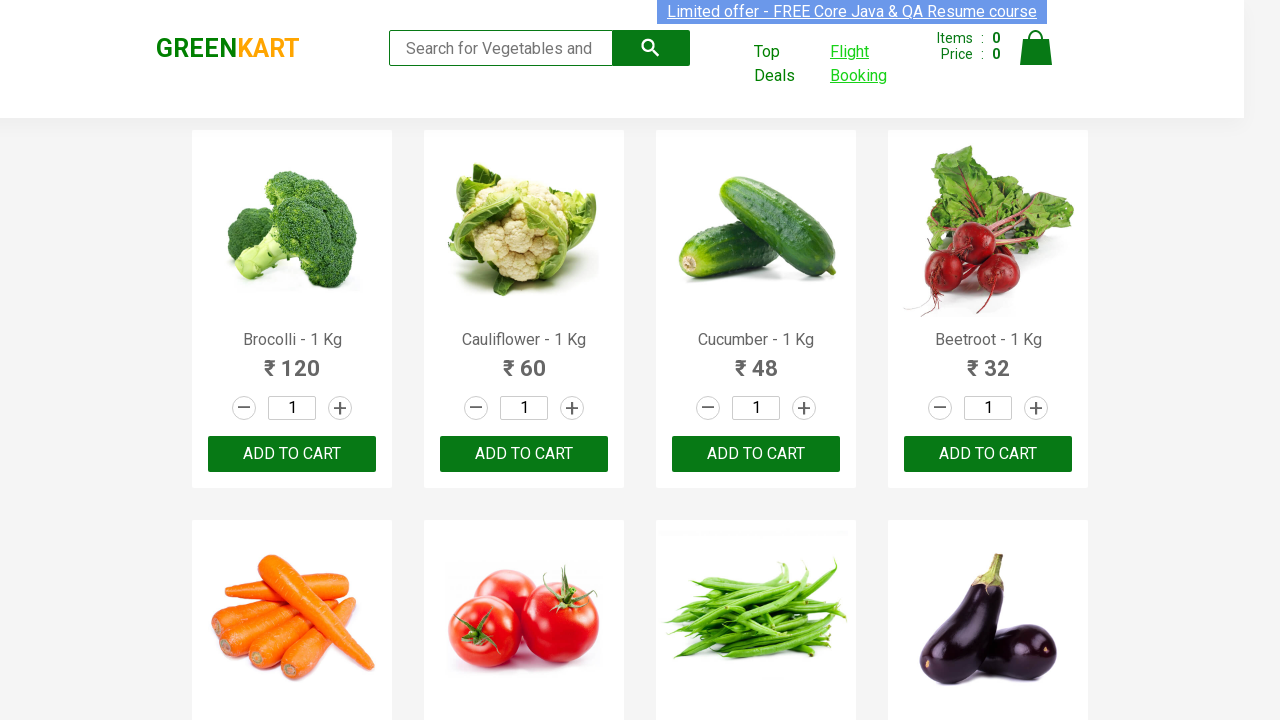

Closed child window
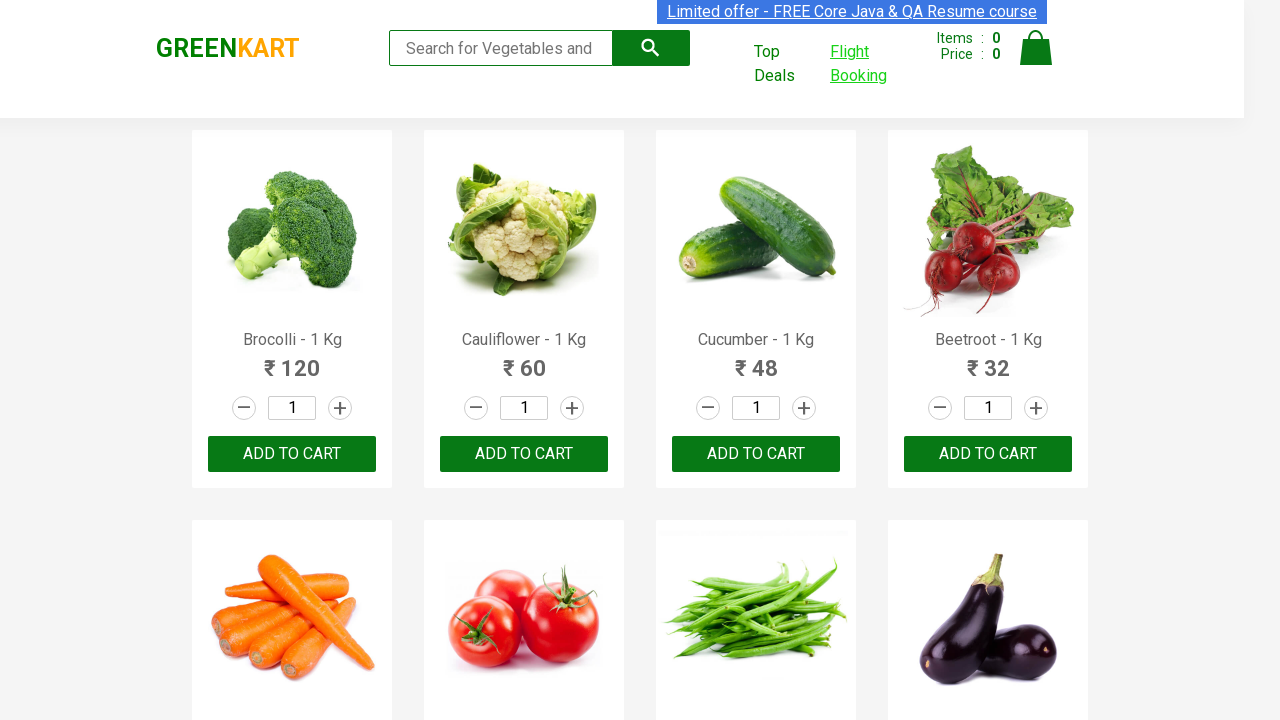

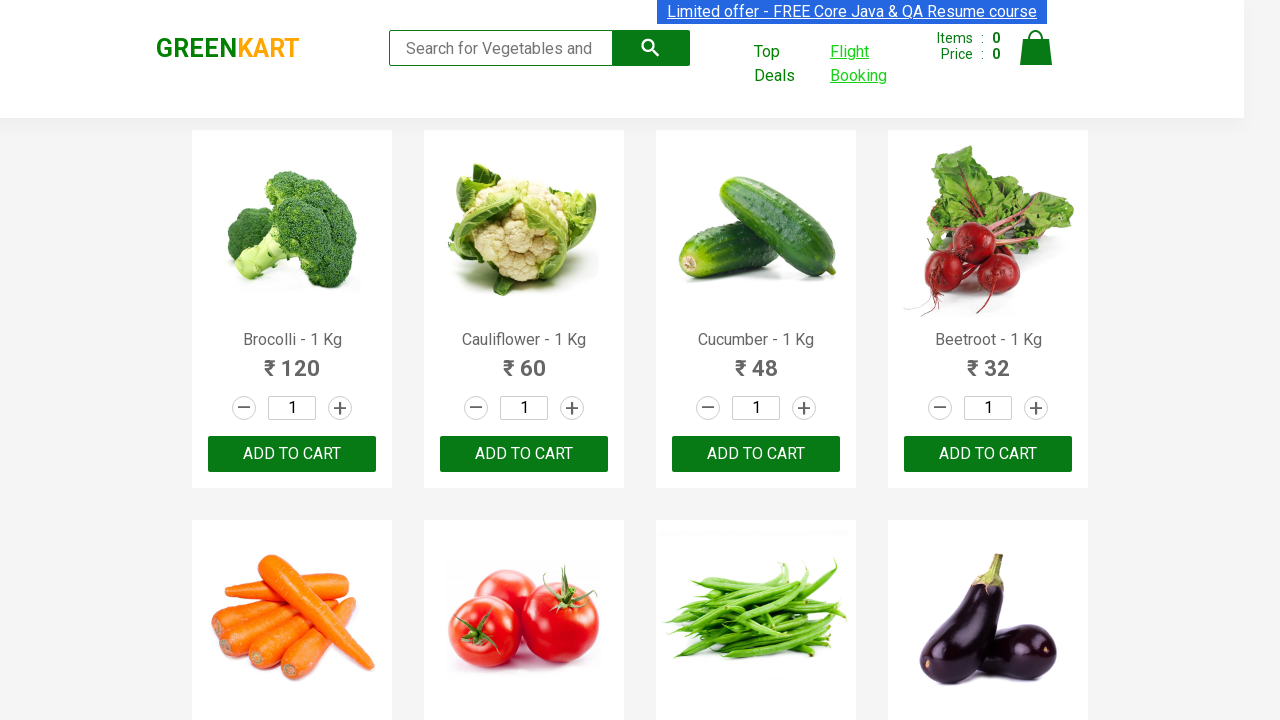